Verifies that the search bar input exists on the homepage

Starting URL: https://scratch.mit.edu

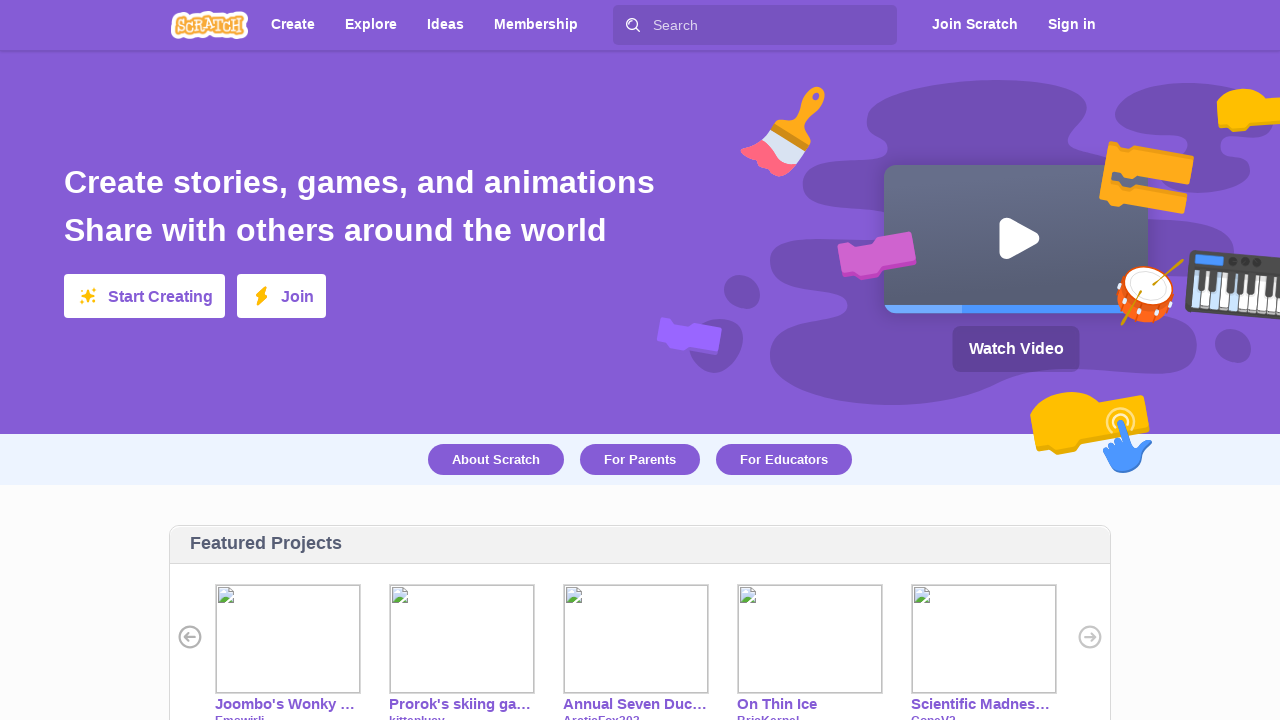

Navigated to Scratch homepage
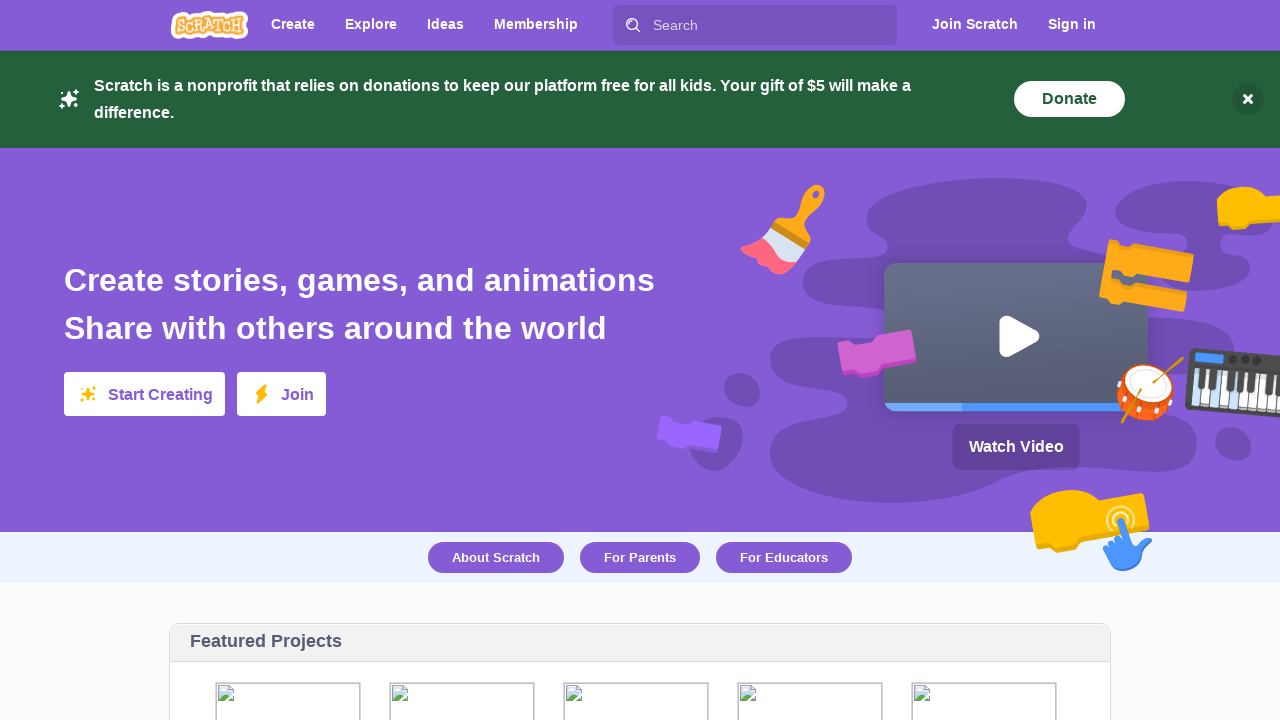

Located search bar input element
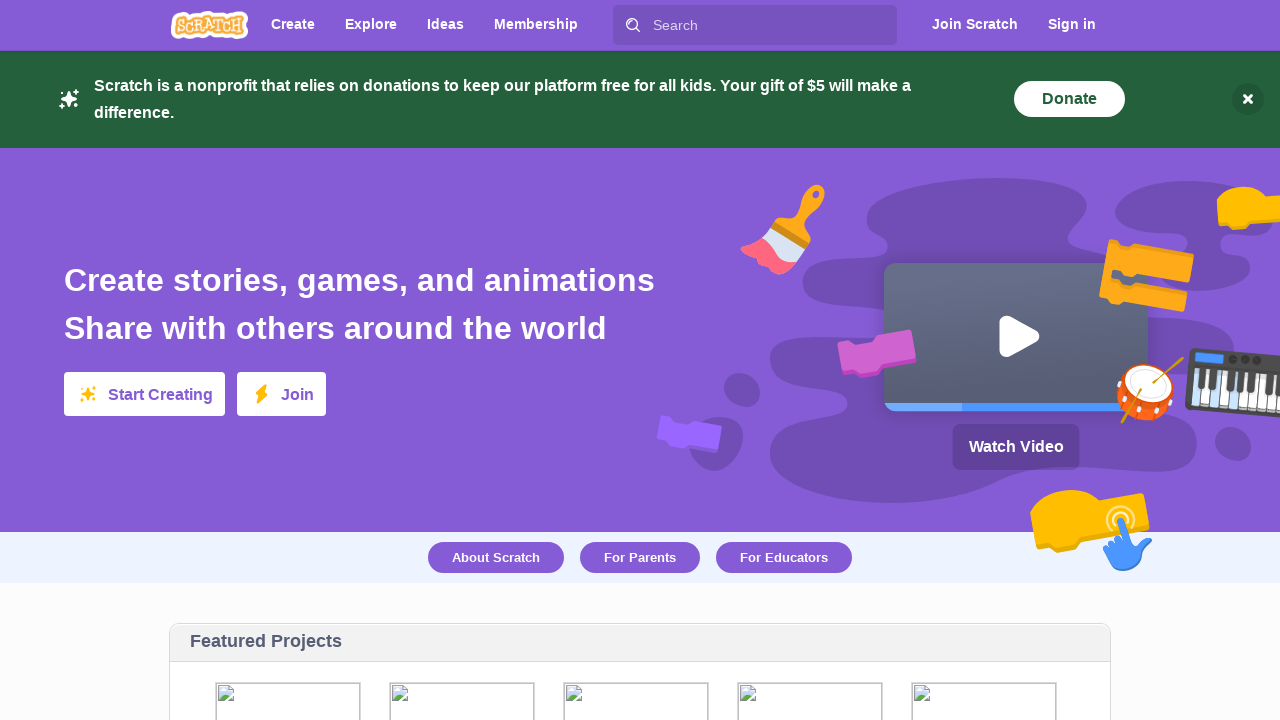

Search bar input loaded and is ready
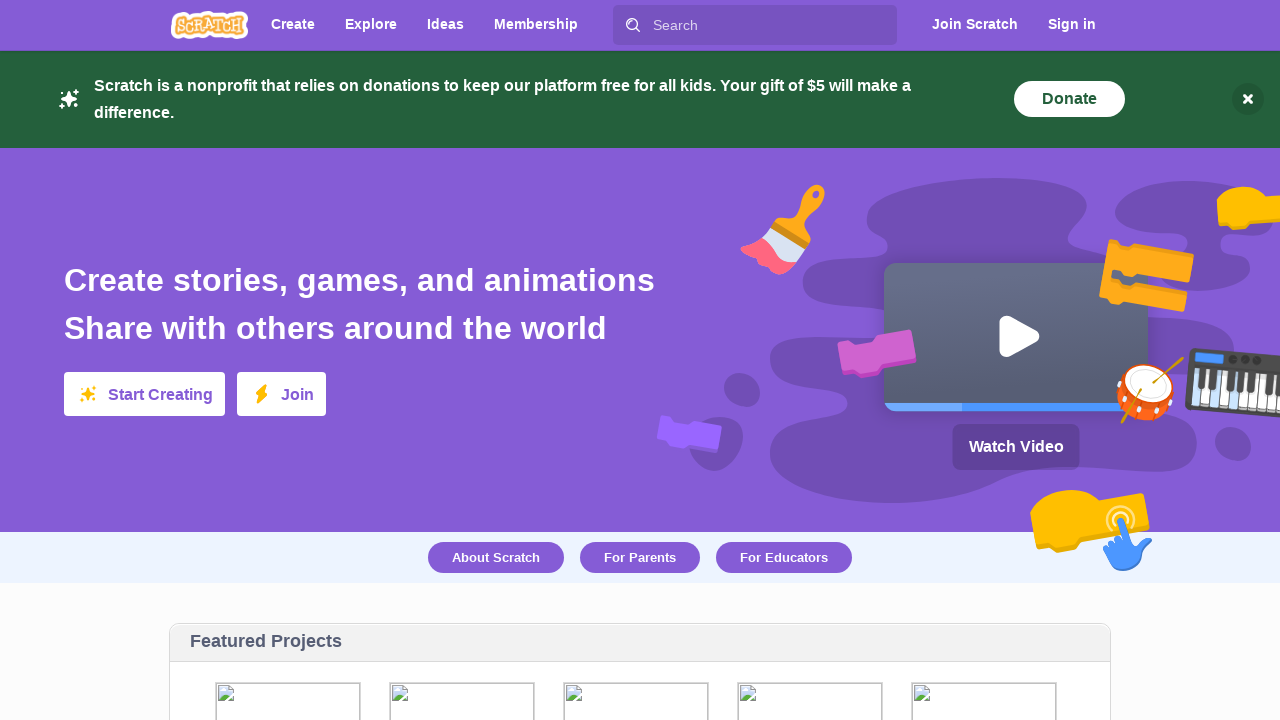

Verified search bar is visible on homepage
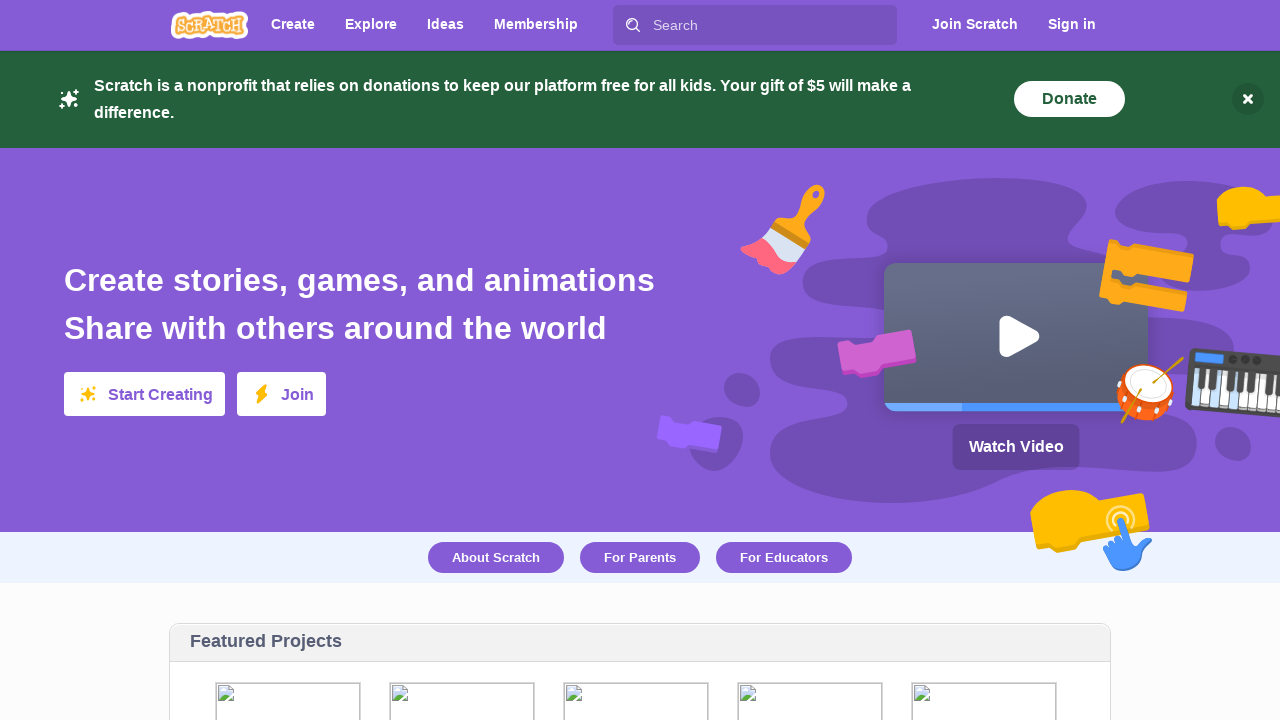

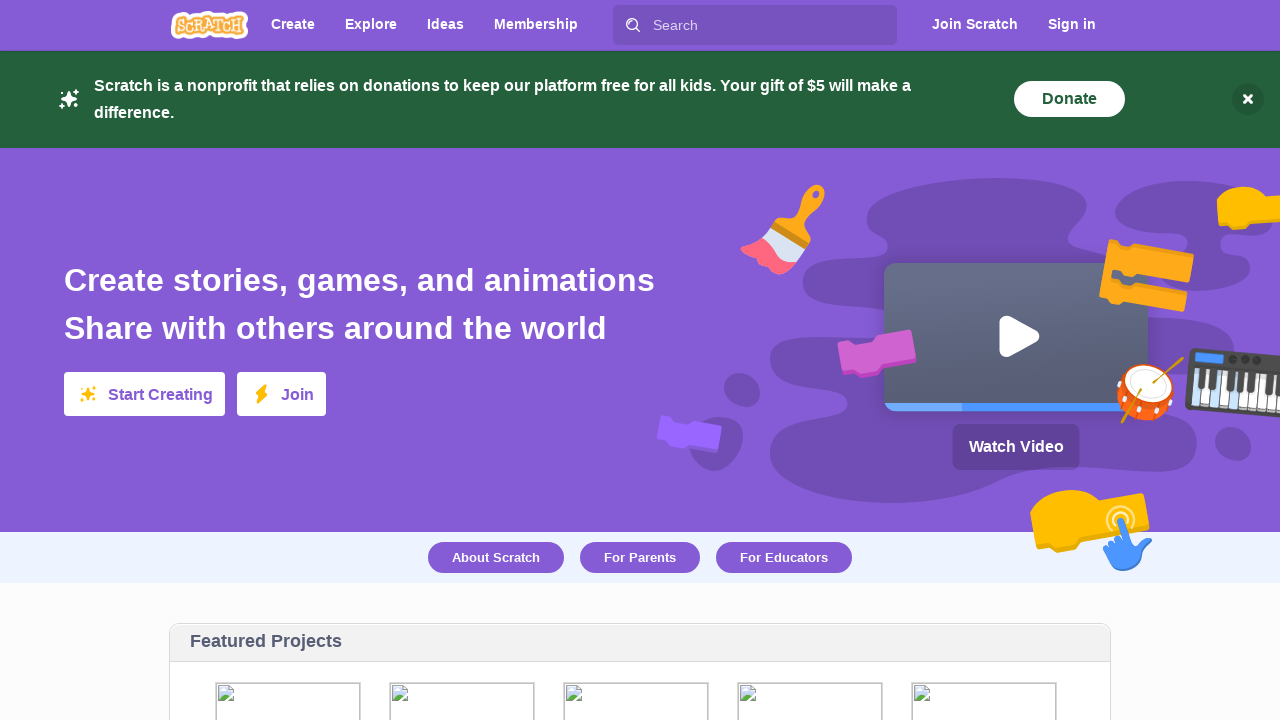